Tests navigation to the New Comments page by clicking Top List menu and then the New Comments submenu option.

Starting URL: https://www.99-bottles-of-beer.net/

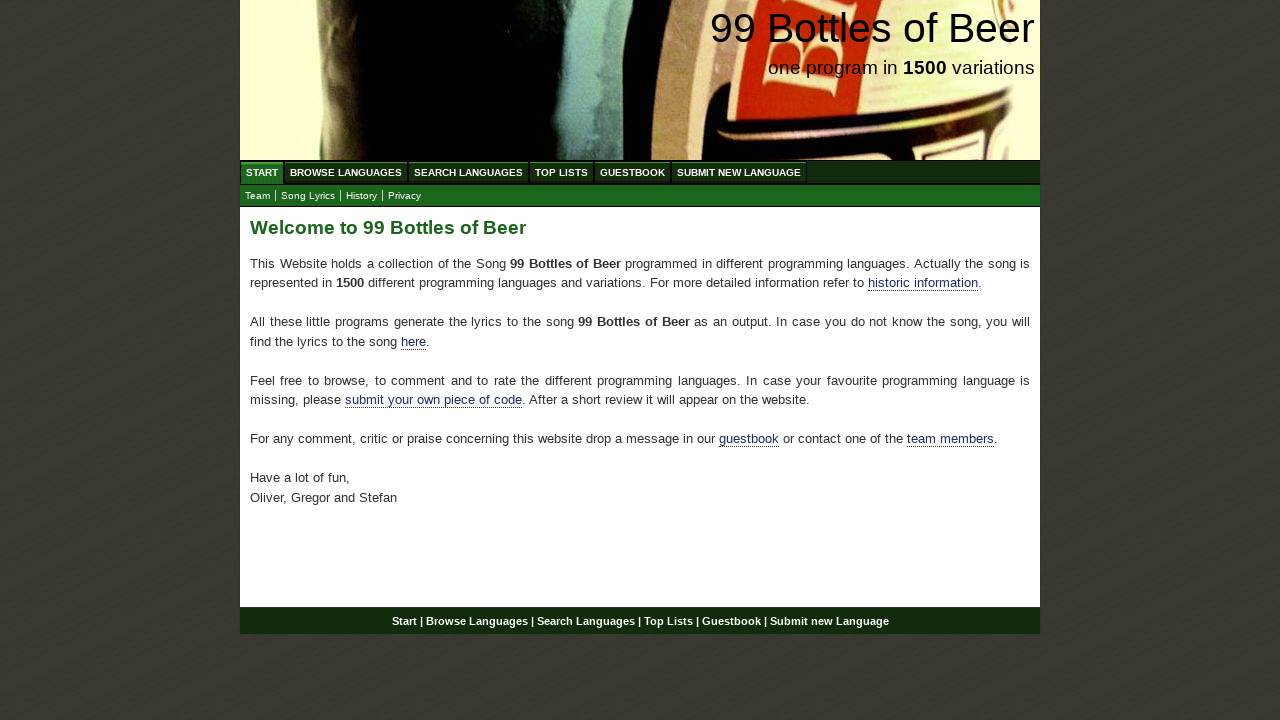

Clicked on Top List menu in navigation bar at (562, 172) on xpath=//div[@id='navigation']/ul[@id='menu']//li/a[@href='/toplist.html']
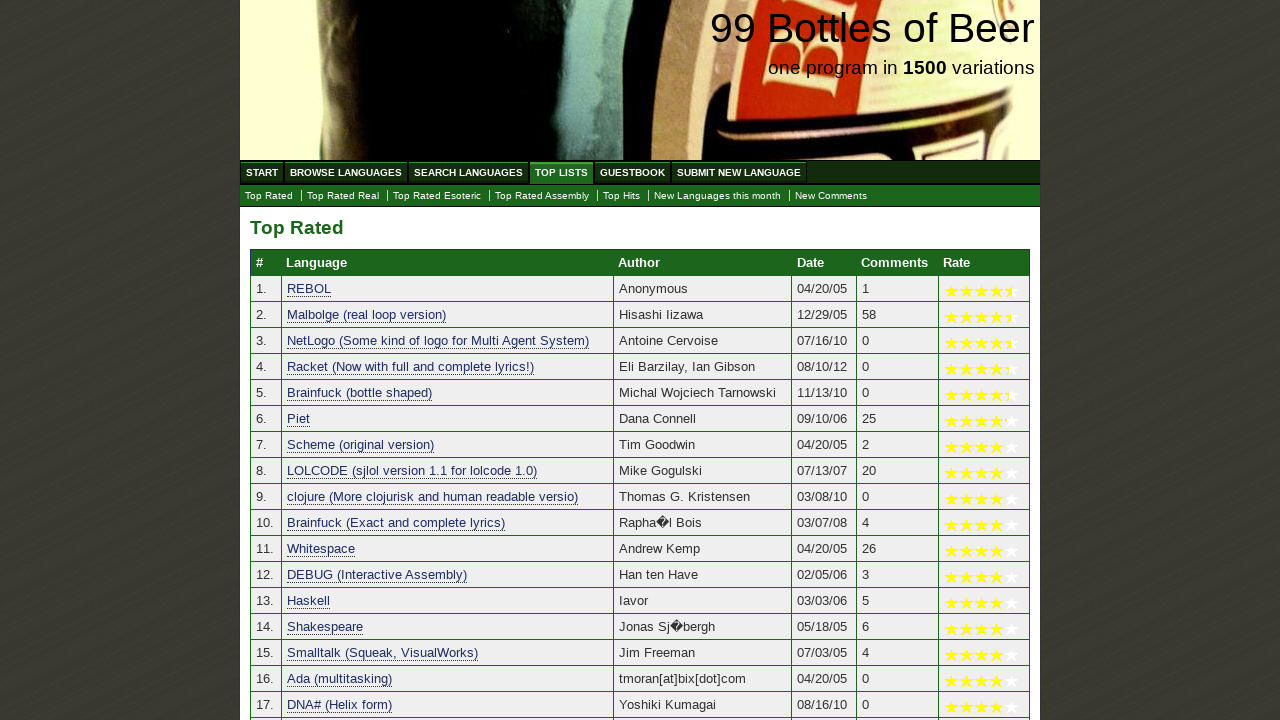

Clicked on New Comments submenu option at (831, 196) on xpath=//div[@id='navigation']/ul[@id='submenu']//li/a[@href='./newcomments.html'
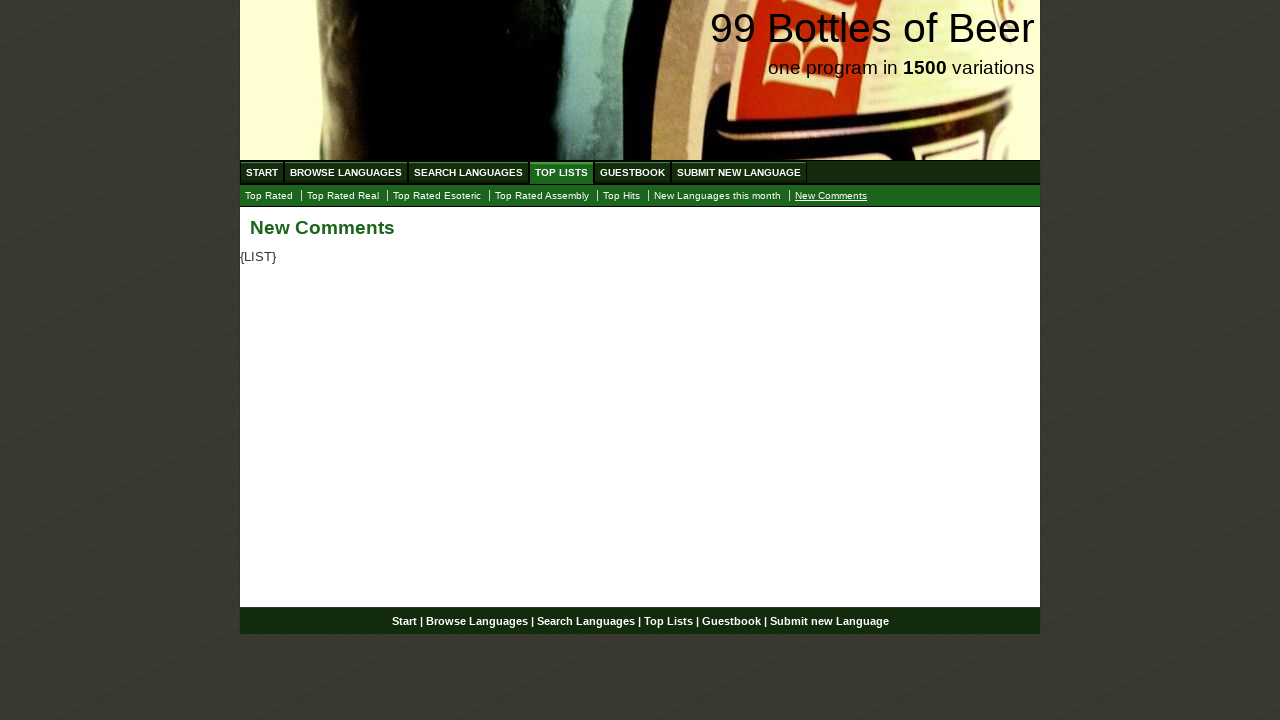

New Comments page loaded successfully
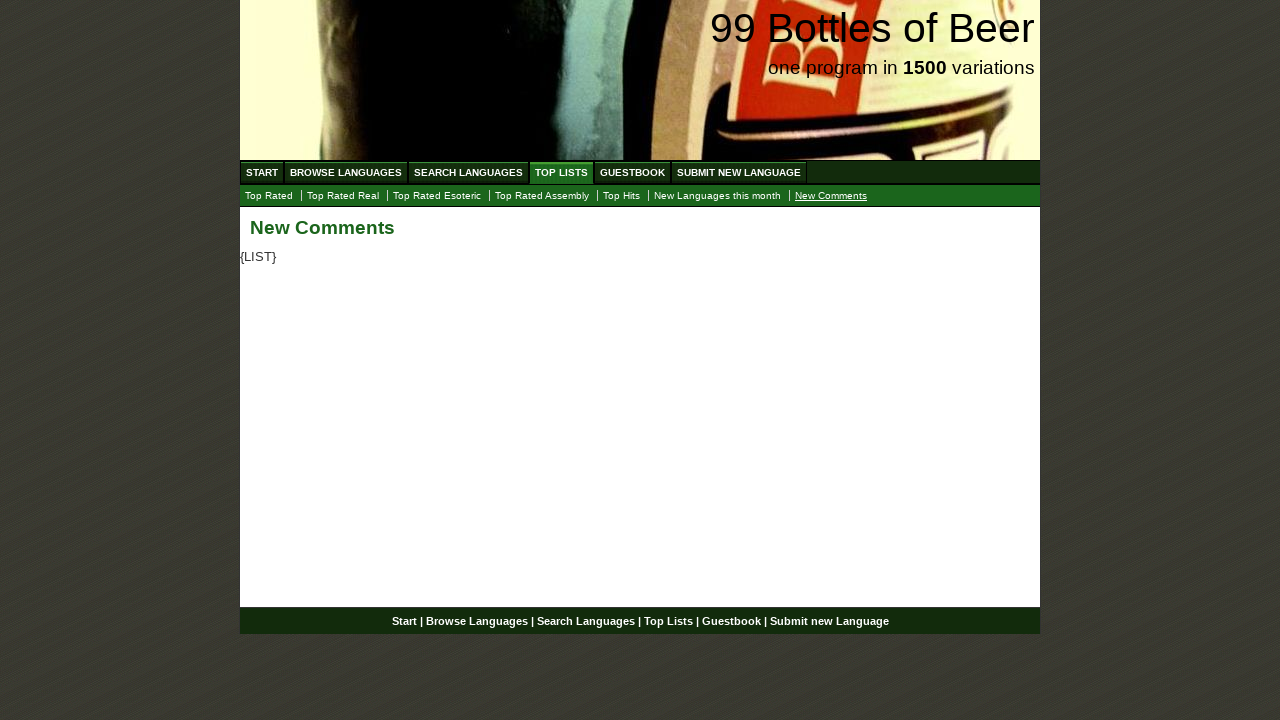

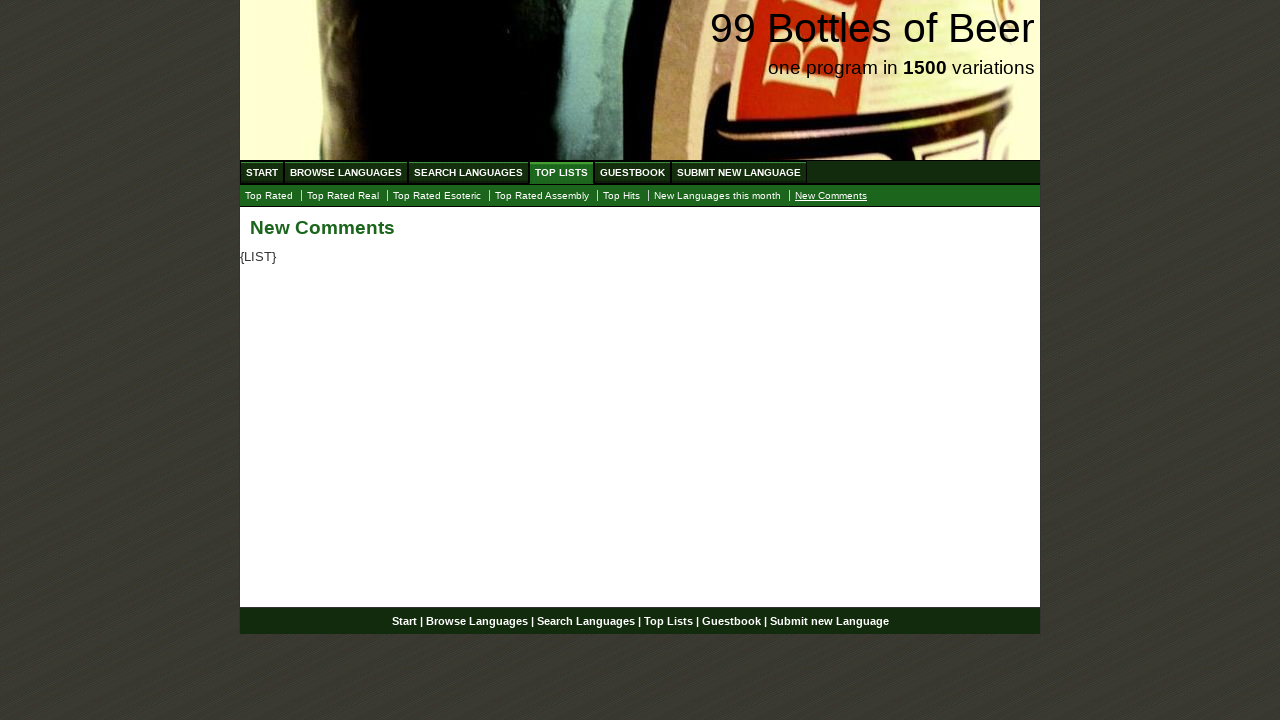